Tests multi-window handling by clicking a link that opens a new window, switching to the new window, then closing it and switching back to the original window

Starting URL: http://www.testdiary.com/training/selenium/selenium-test-page/

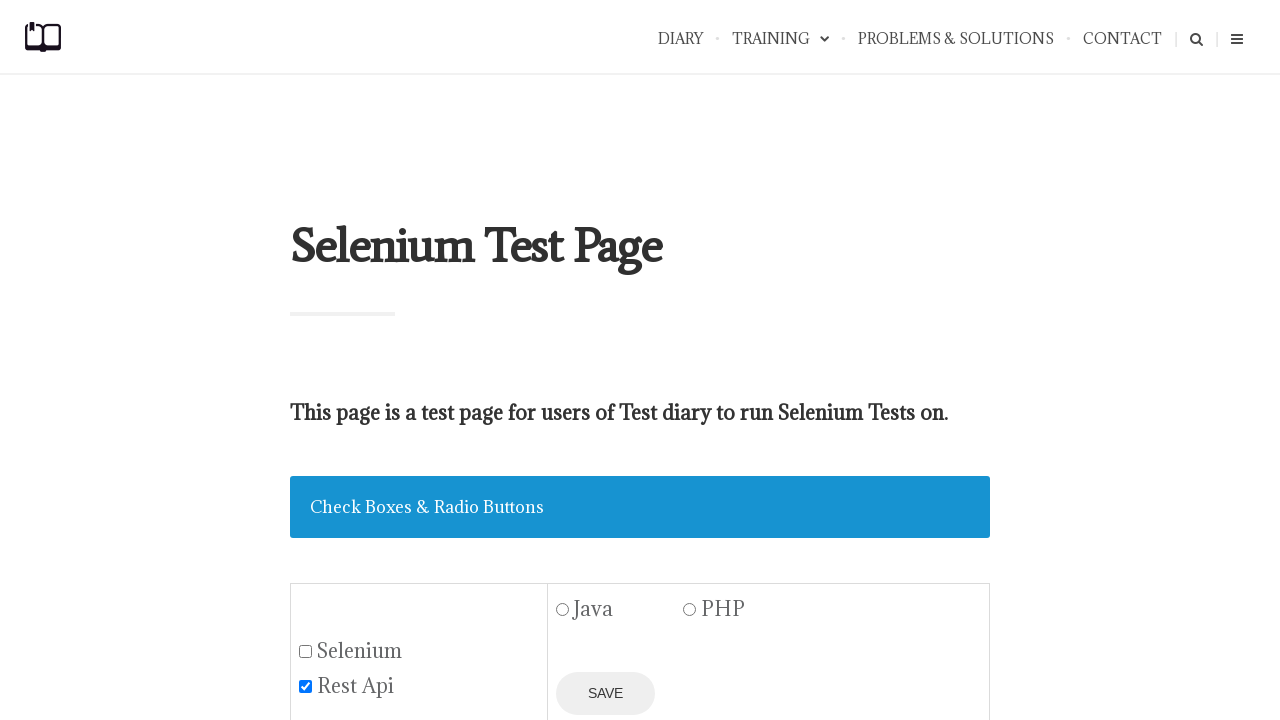

Waited for 'Open page in a new window' link to be visible
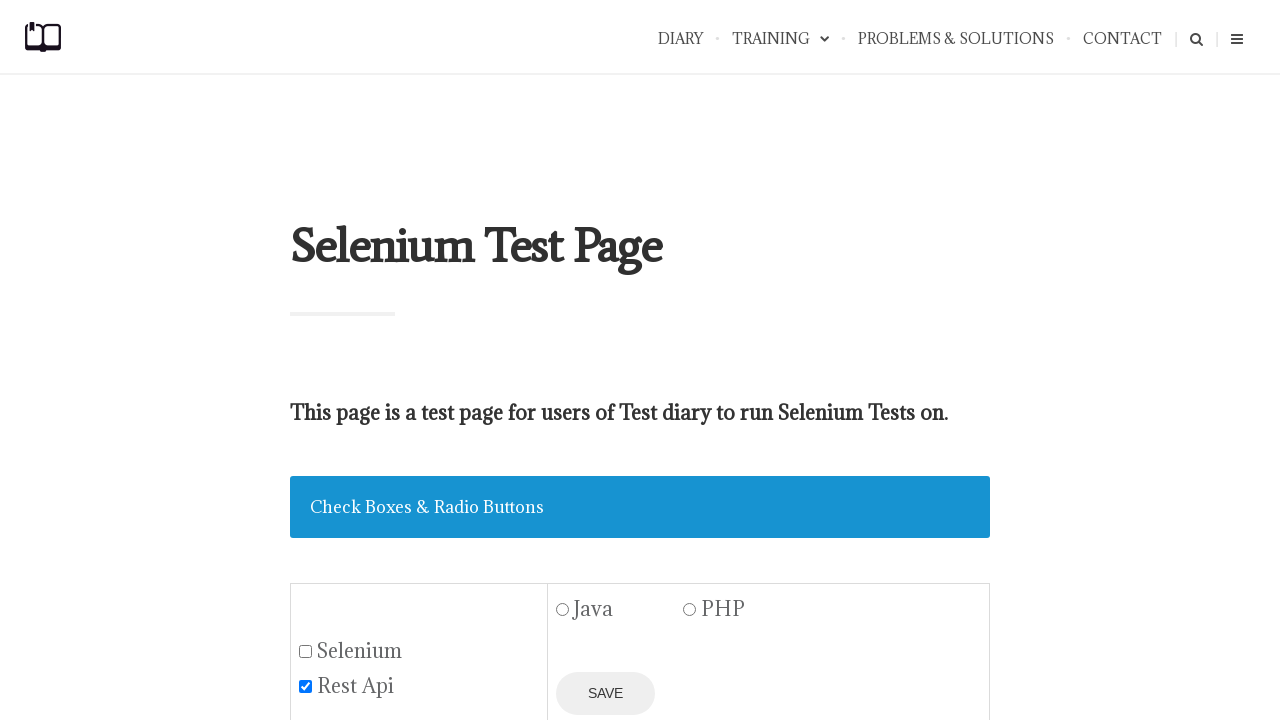

Clicked 'Open page in a new window' link to open new window at (420, 360) on text=Open page in a new window
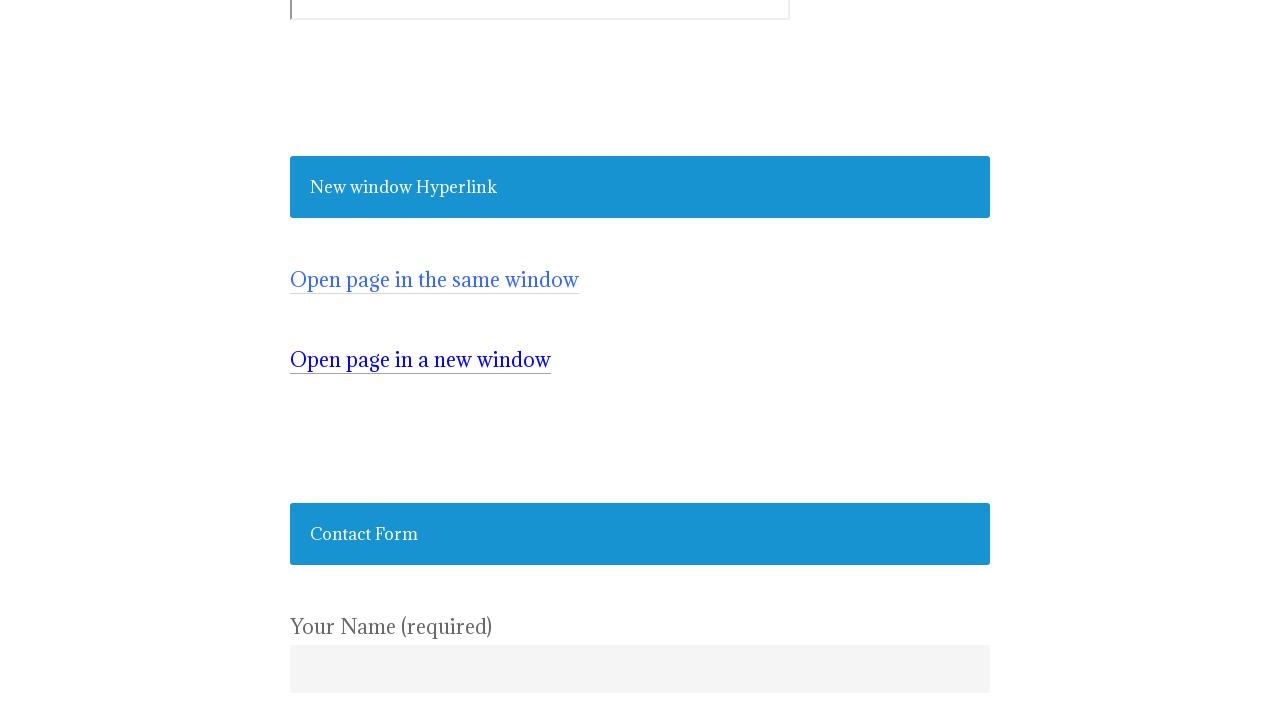

New window opened and captured
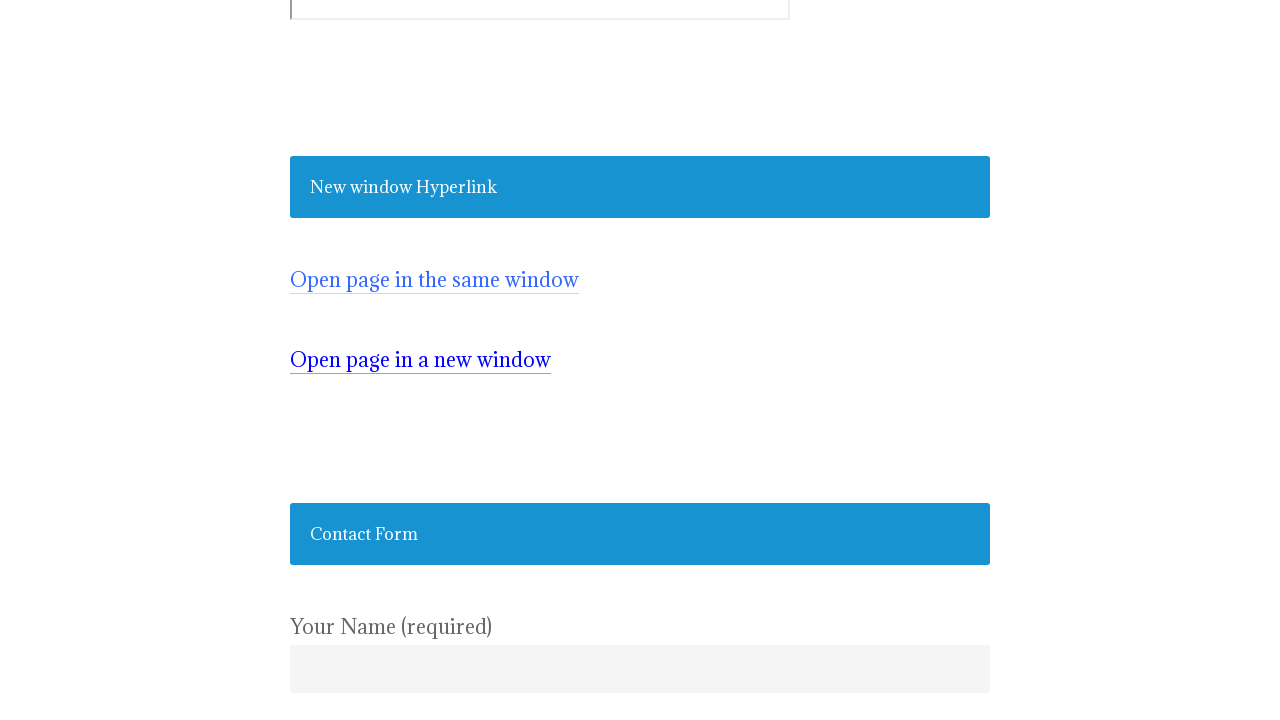

Waited for new window content to load (testpagelink element visible)
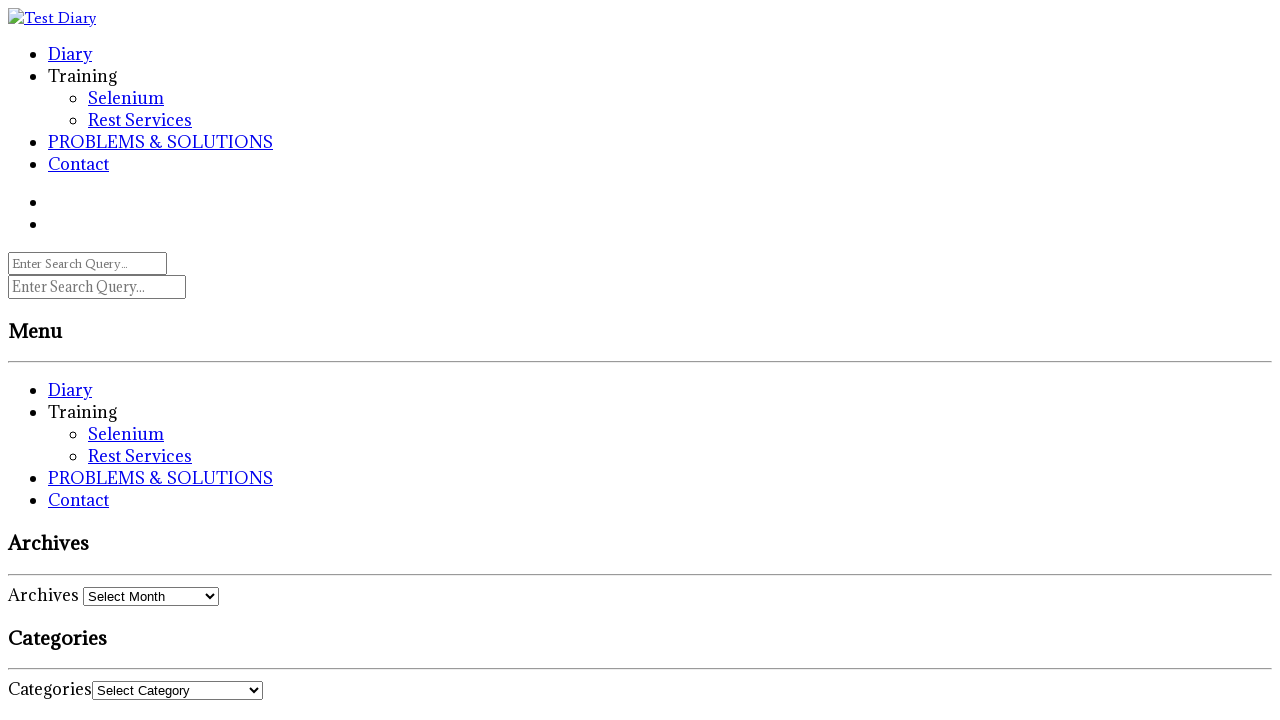

Closed the new window
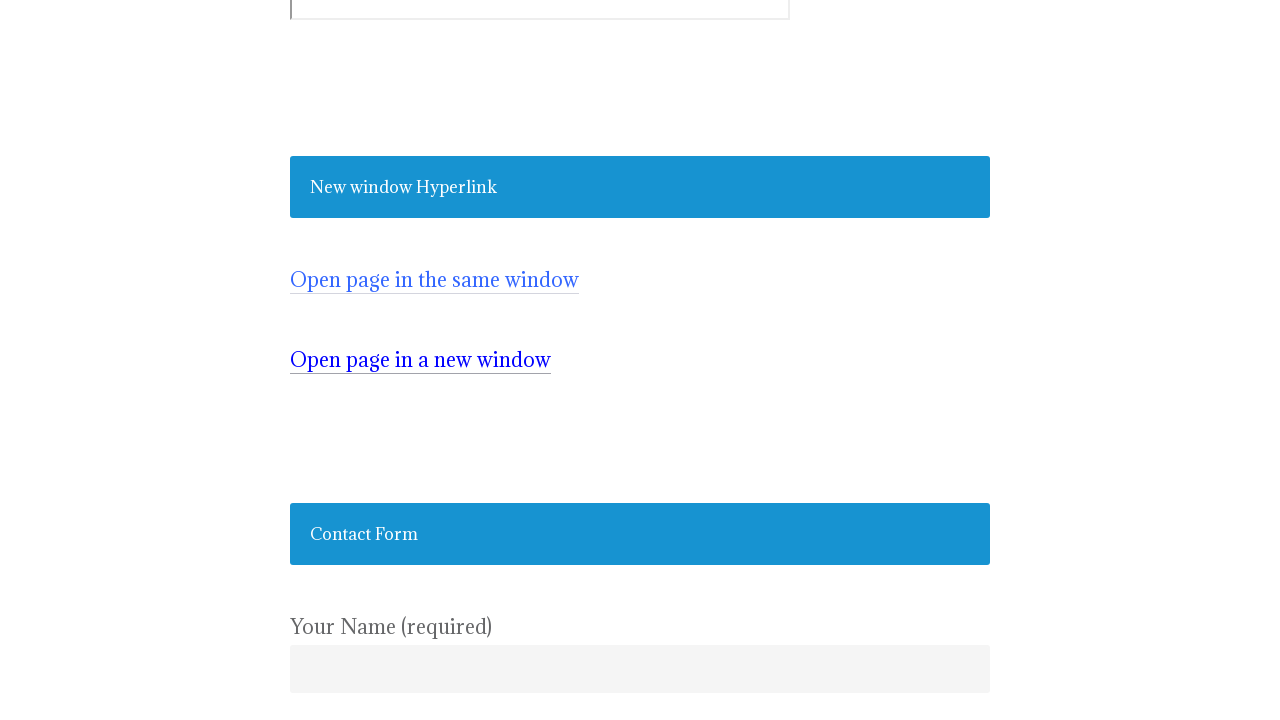

Switched back to original window and verified 'Open page in a new window' link is still visible
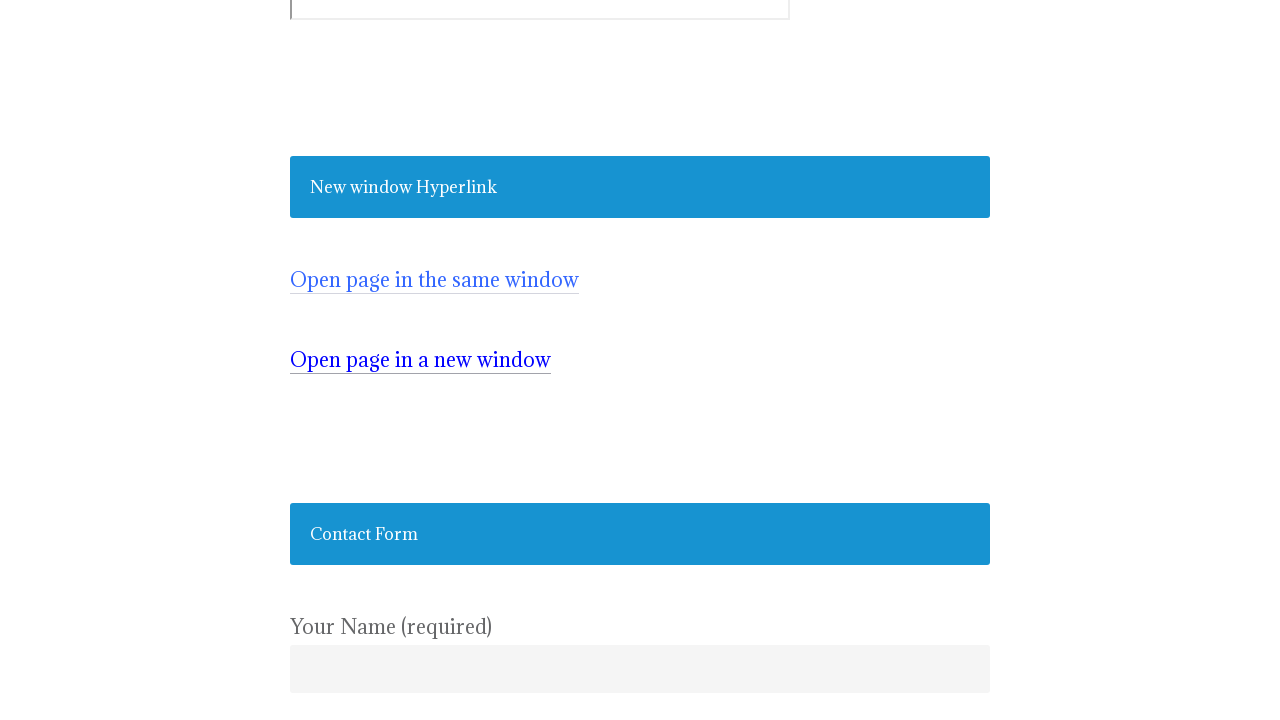

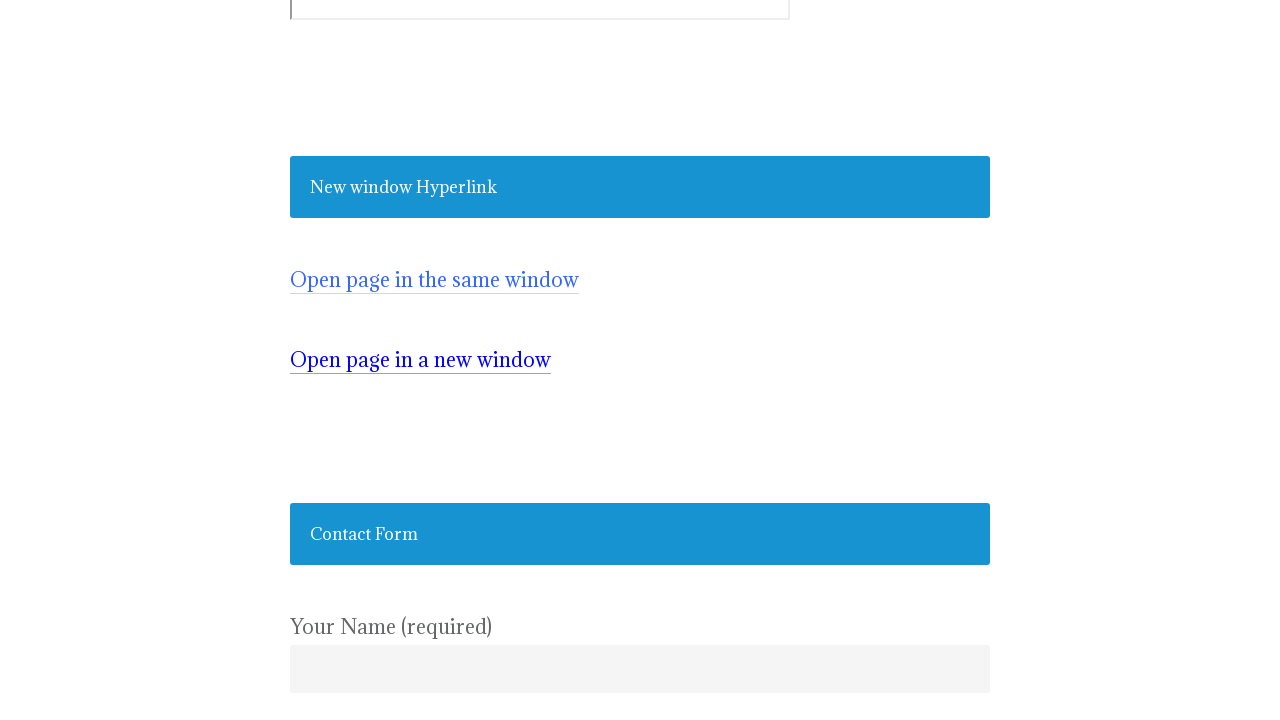